Tests JavaScript prompt dialog by clicking a button to trigger a prompt, entering text, accepting it, and verifying the entered text appears in the result

Starting URL: https://automationfc.github.io/basic-form/index.html

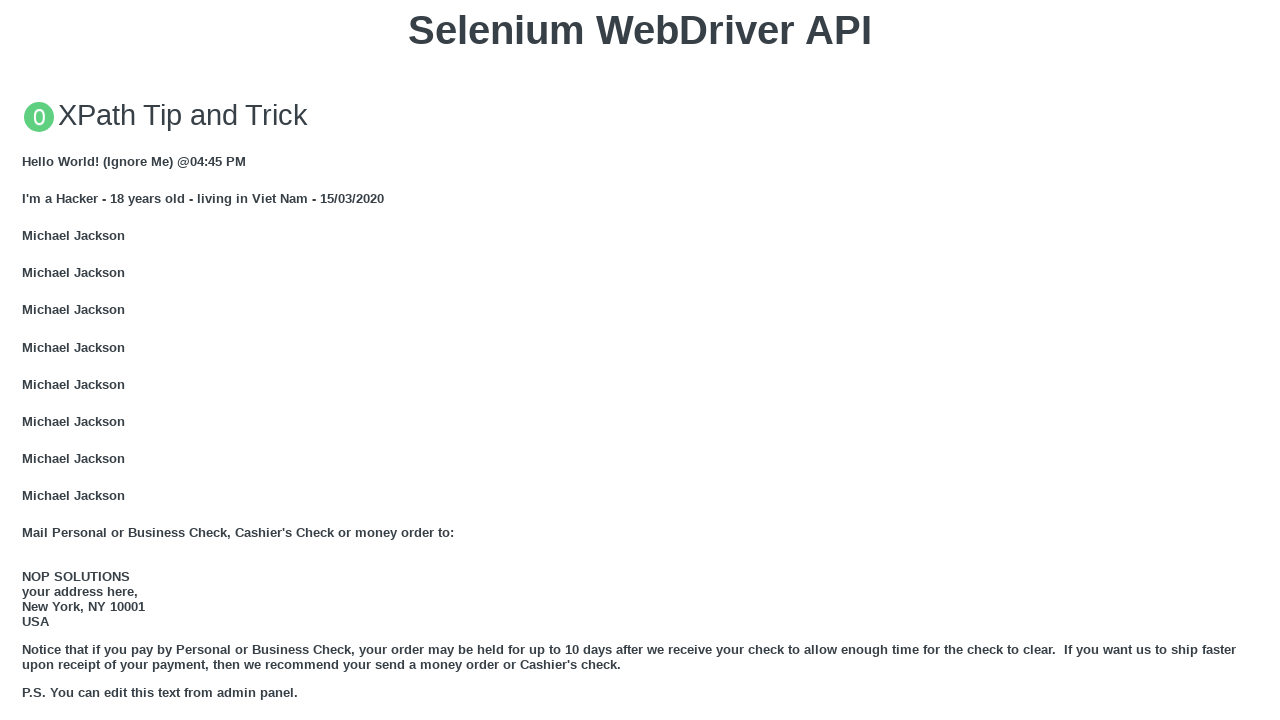

Set up dialog handler to accept prompt with text 'automation_tester'
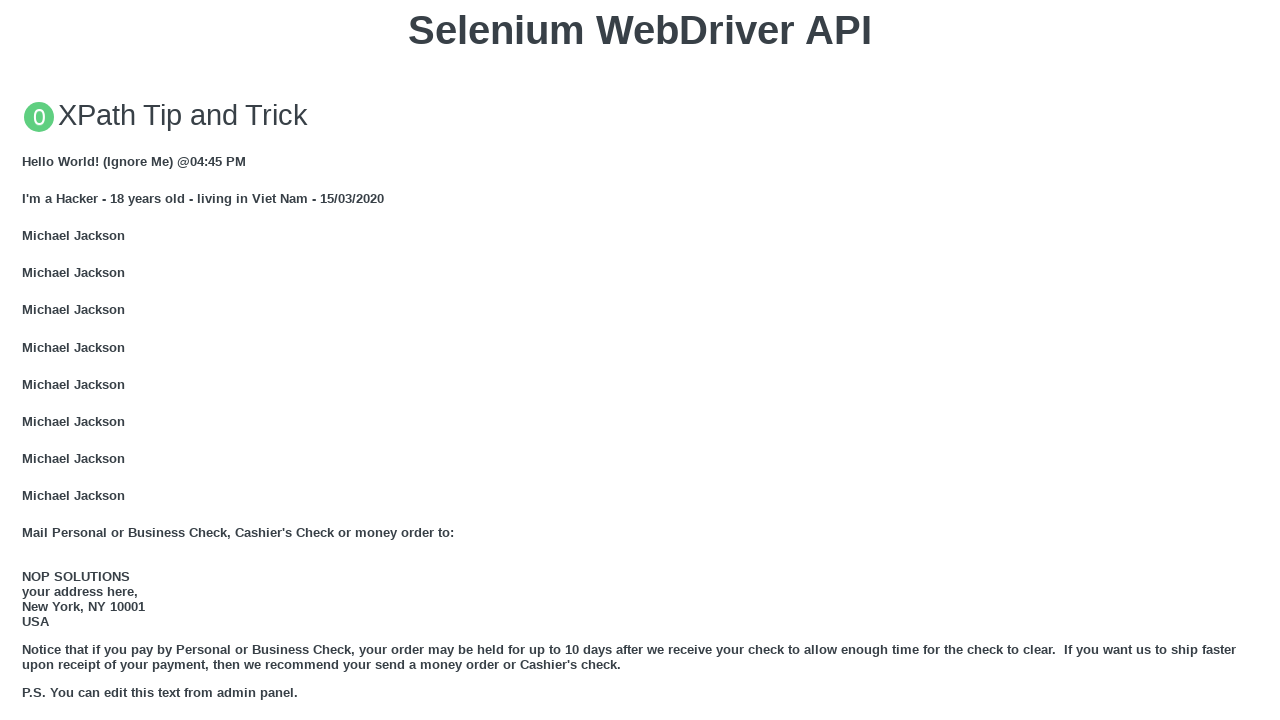

Clicked button to trigger JavaScript prompt dialog at (640, 360) on xpath=//button[contains(text(),'Click for JS Prompt')]
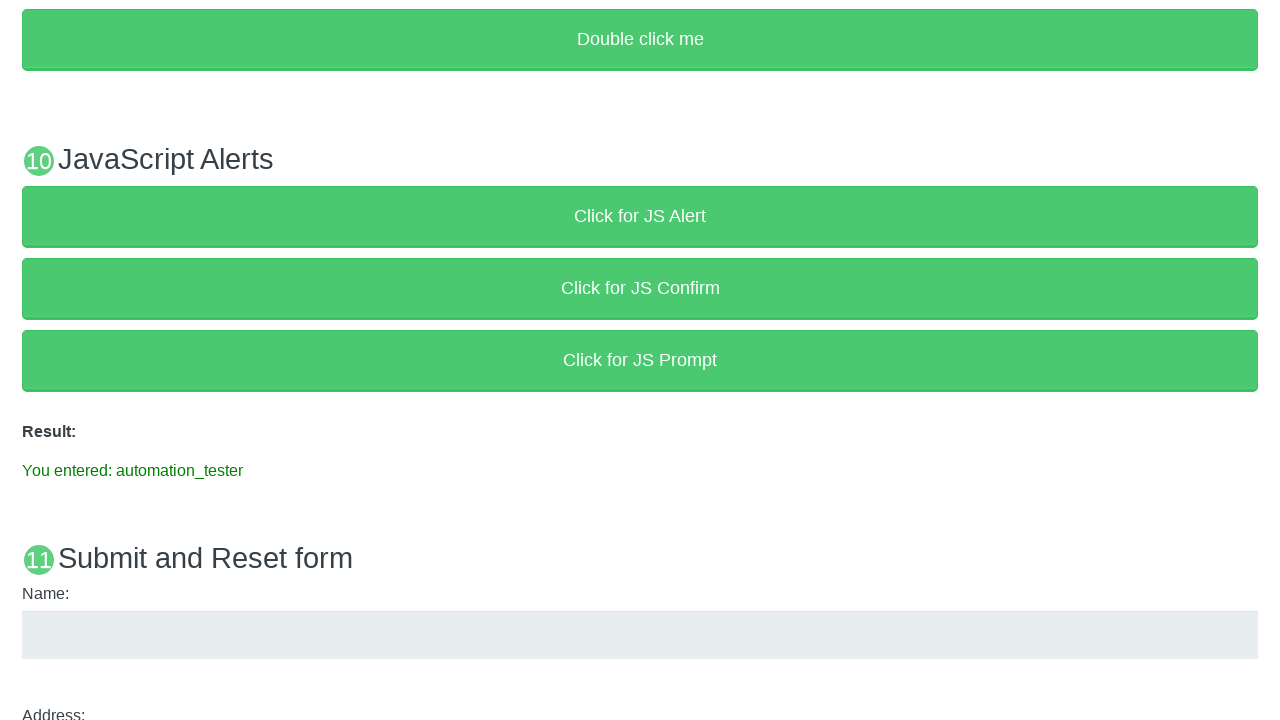

Waited for dialog to be handled
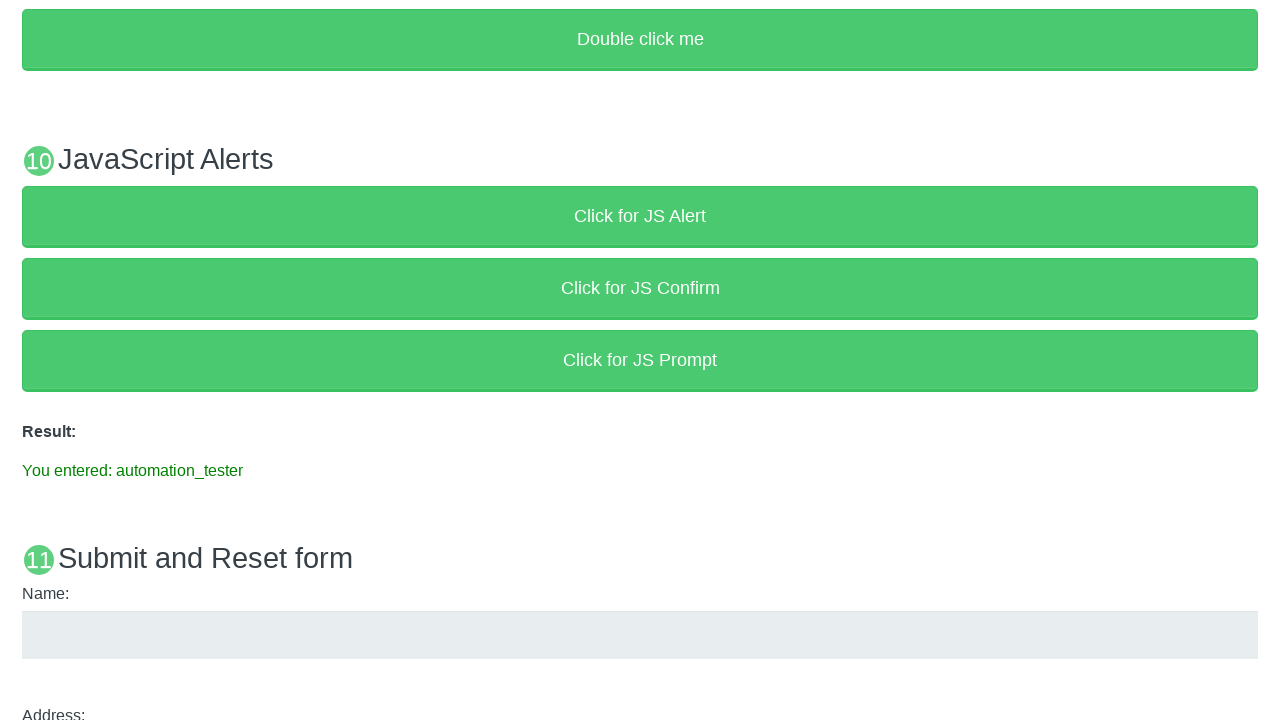

Result element loaded after prompt acceptance
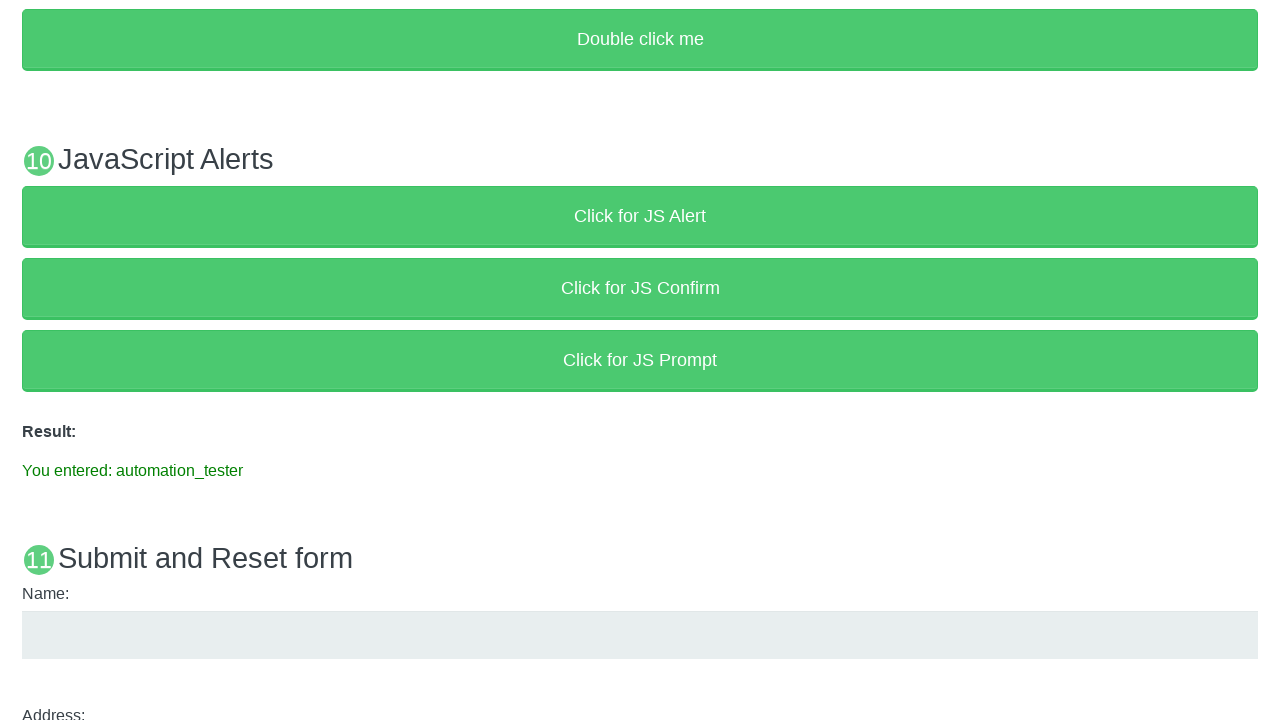

Retrieved result text: 'You entered: automation_tester'
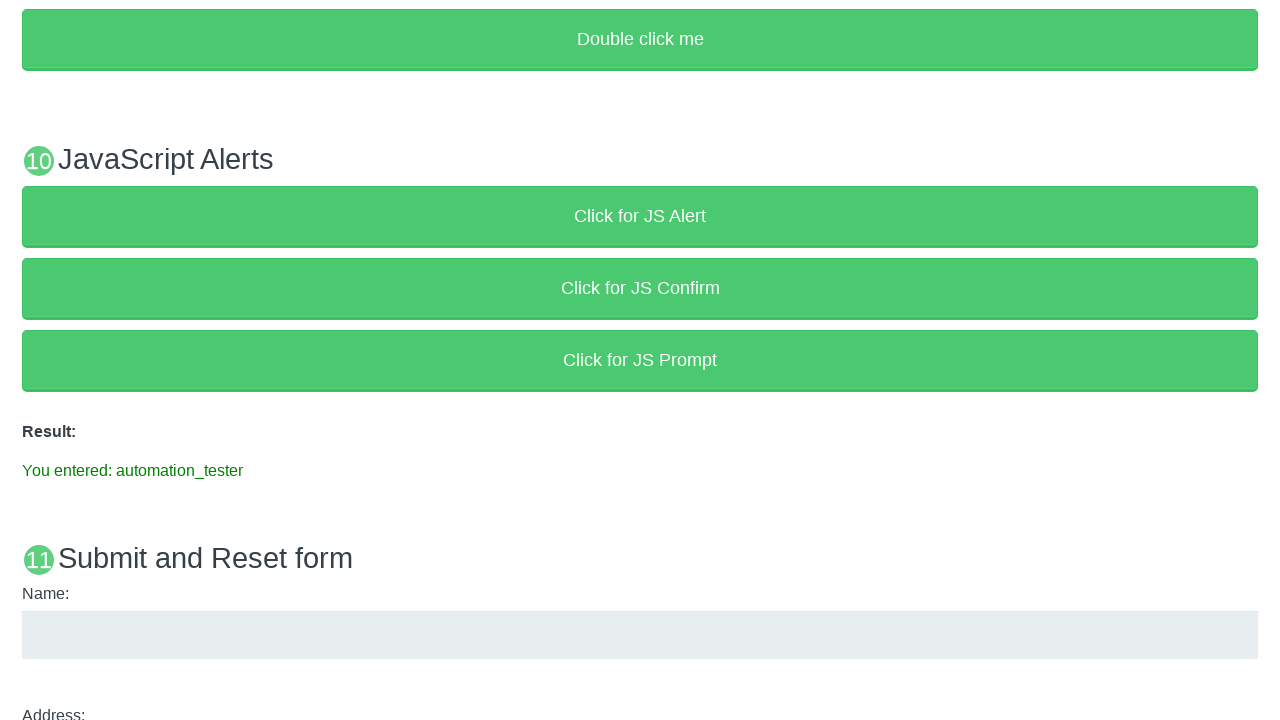

Assertion passed: result text matches expected value 'You entered: automation_tester'
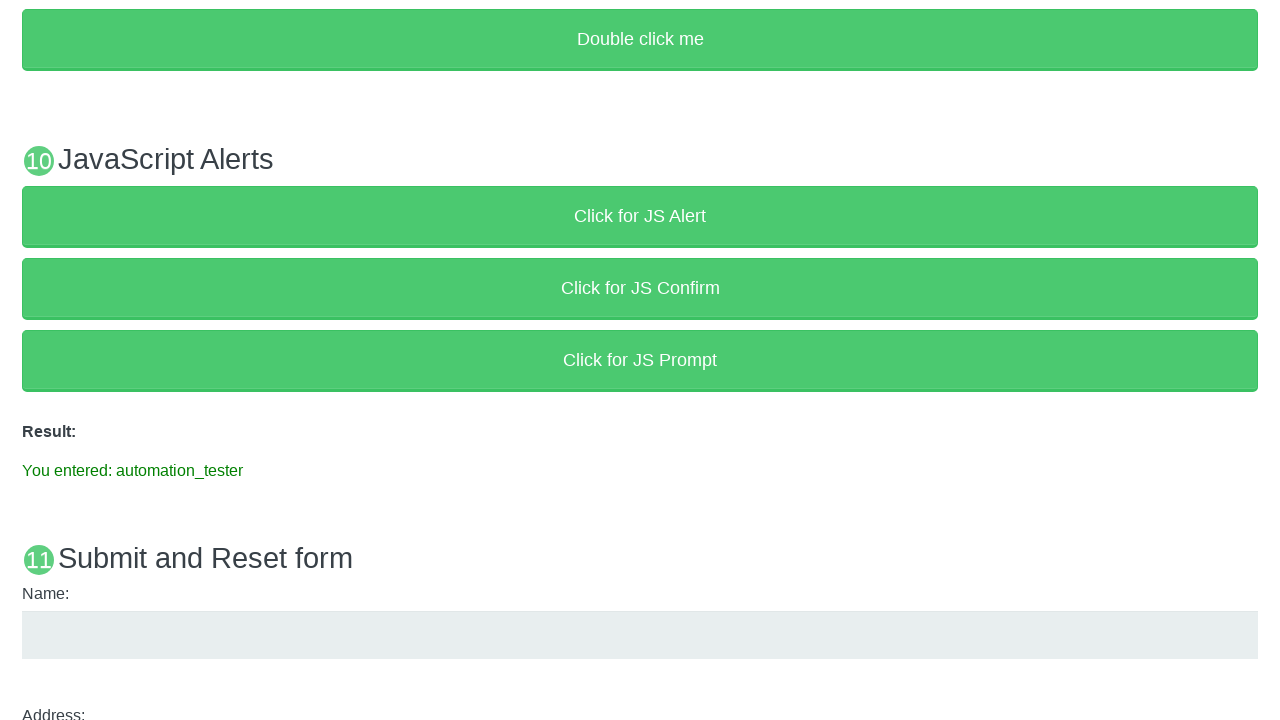

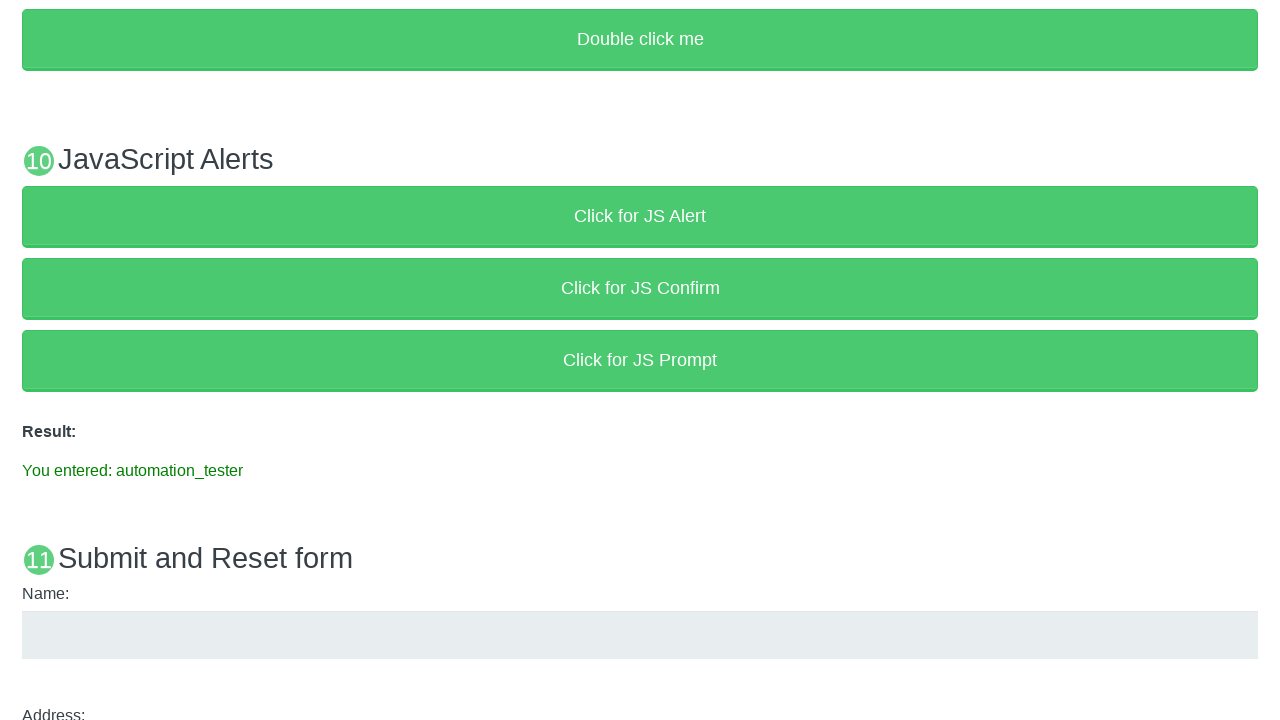